Tests that form fields on the homepage can accept input by finding email or phone input fields and verifying they can be filled without submitting

Starting URL: https://www.pandashop.md/

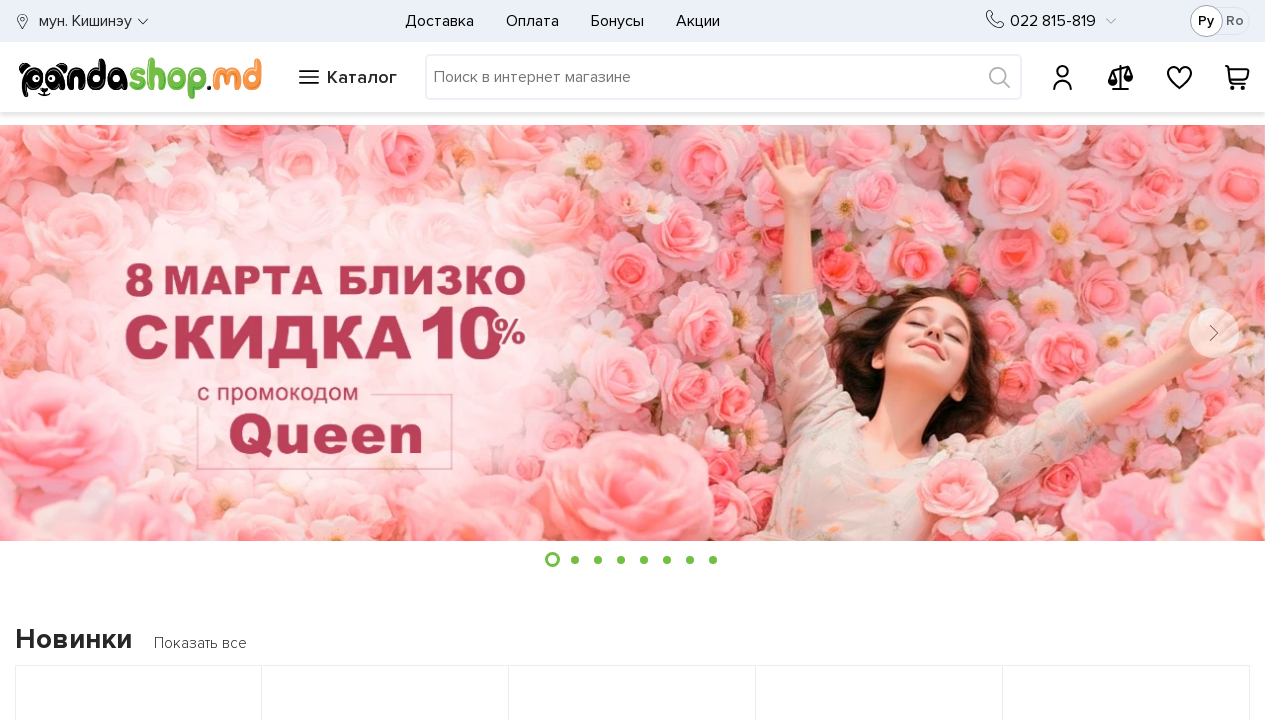

Located form fields with selector: input[type="email"]
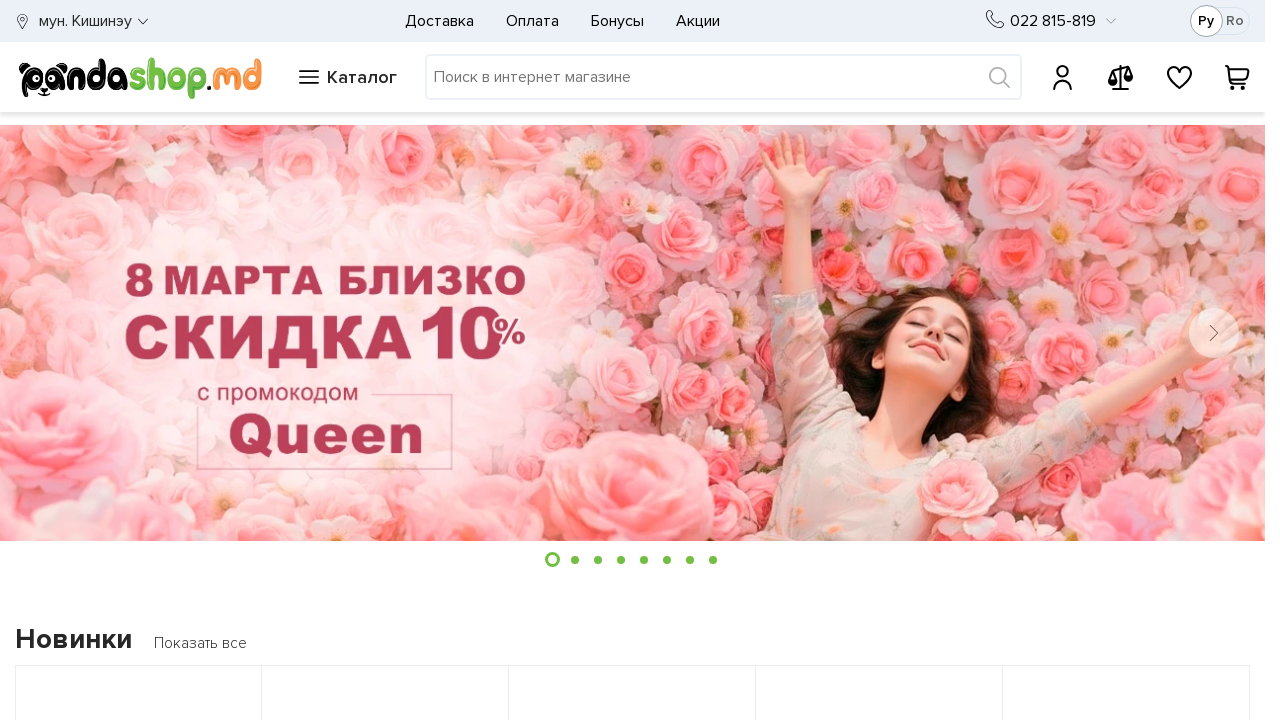

Found first field matching selector: input[type="email"]
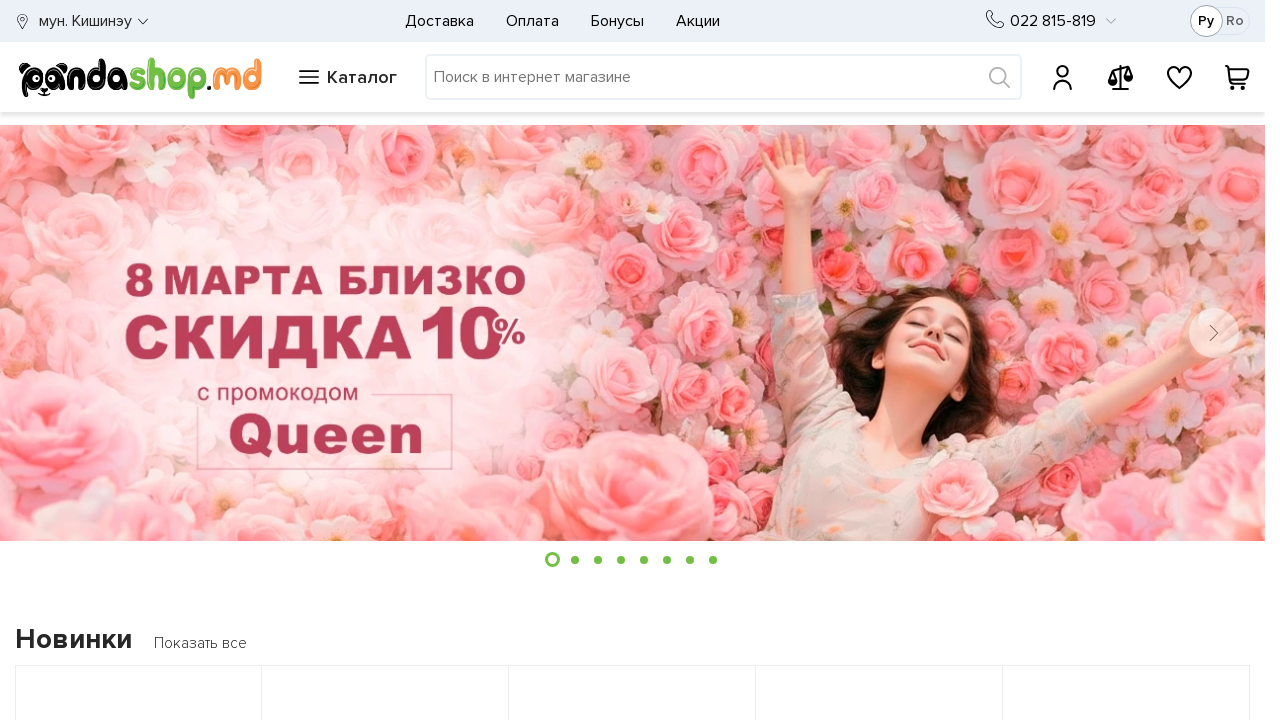

Located form fields with selector: input[name*="email"]
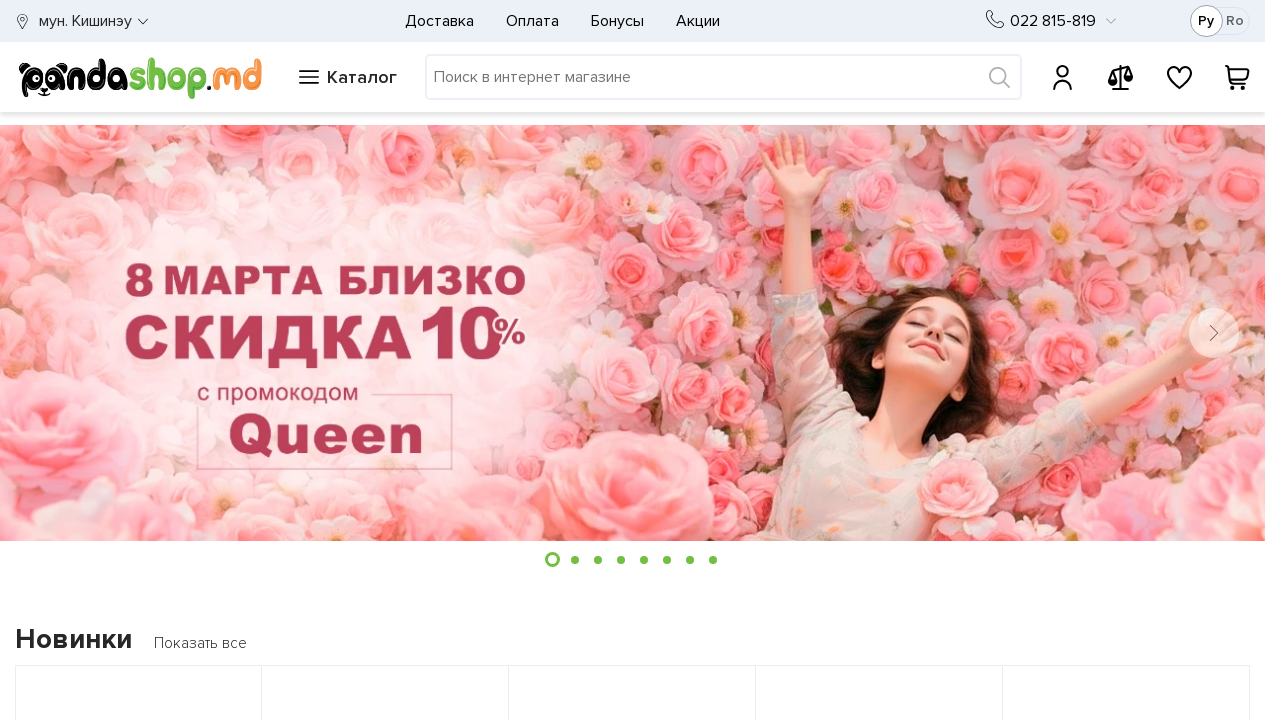

Found first field matching selector: input[name*="email"]
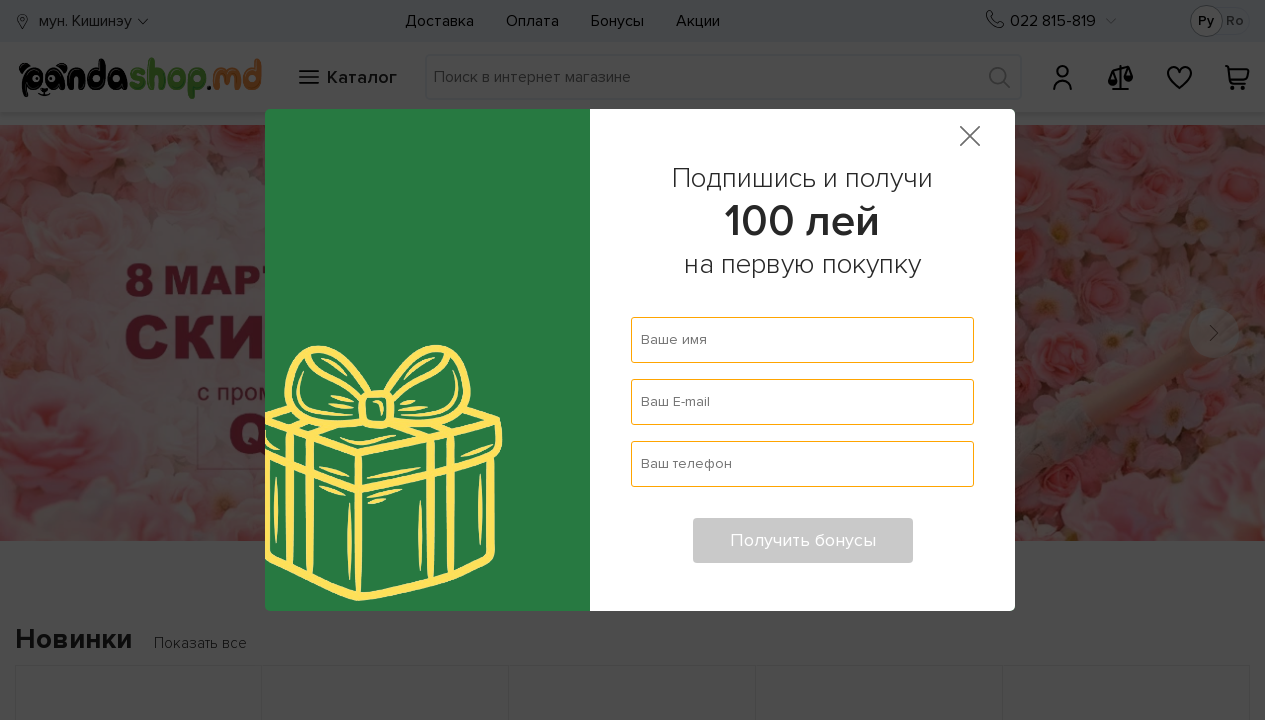

Identified visible and enabled form field with selector: input[name*="email"]
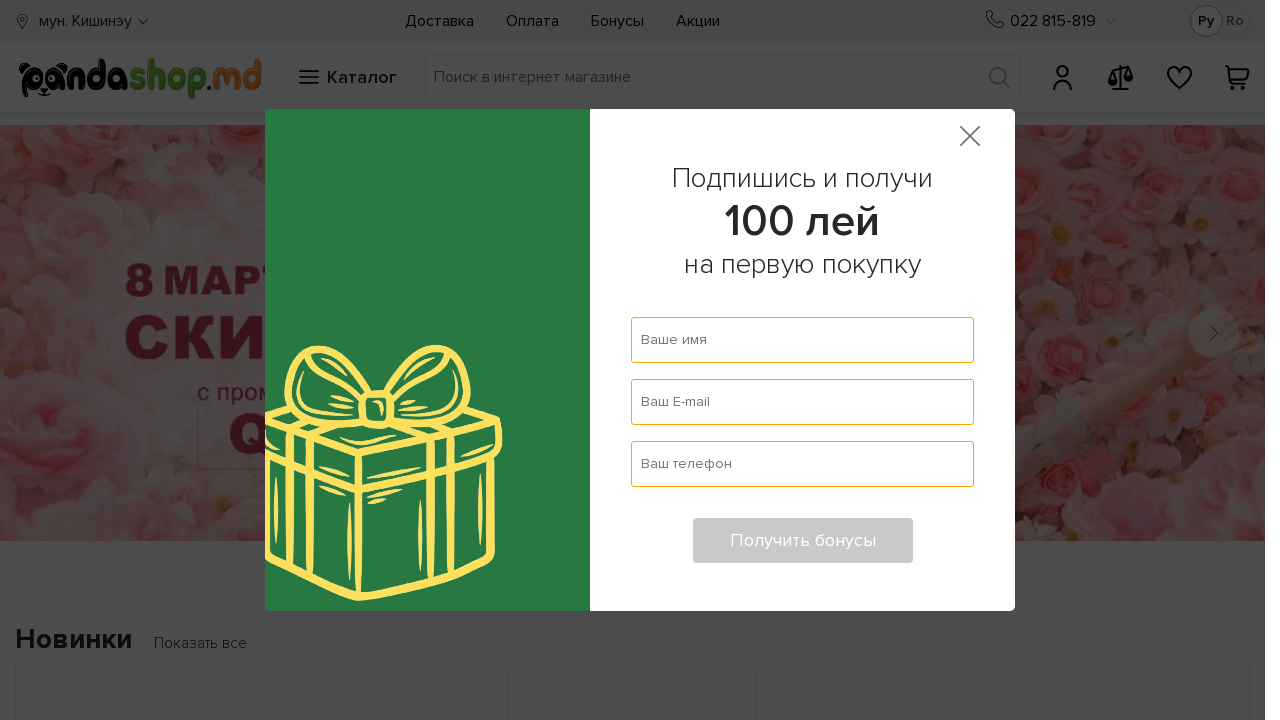

Filled form field with test value: ui-test@example.com on input[name*="email"] >> nth=0
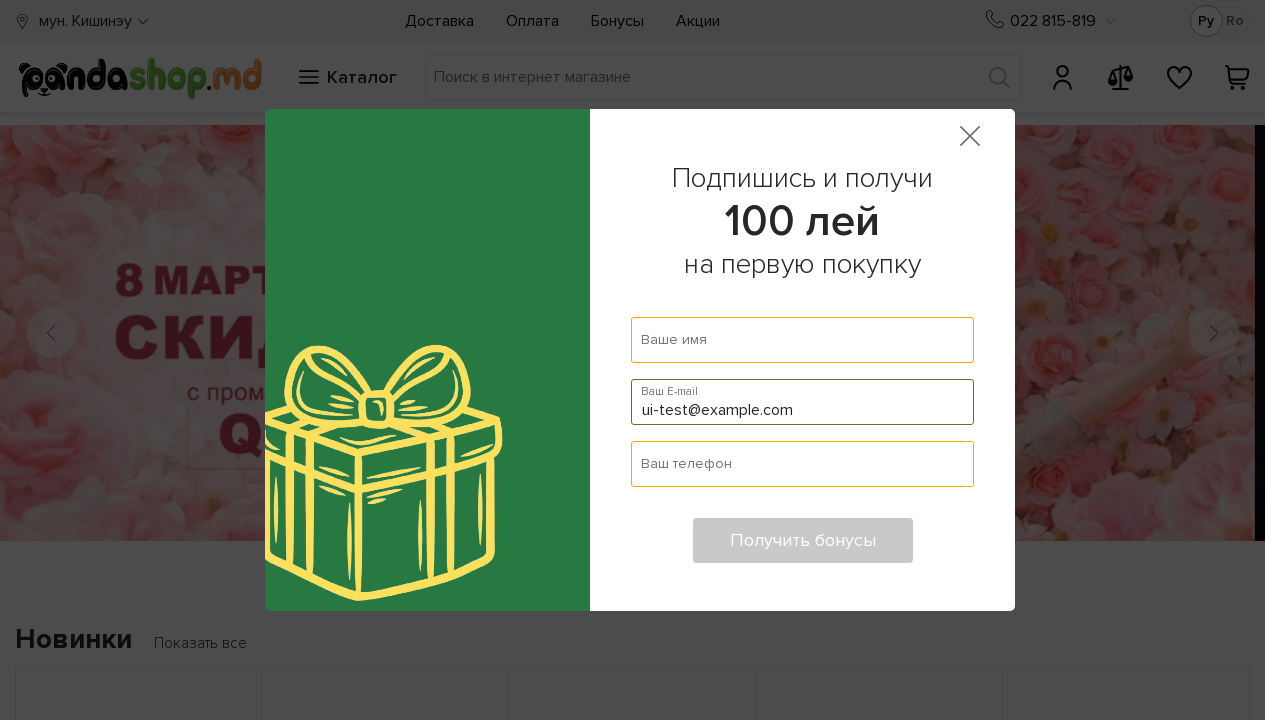

Retrieved input value from form field: ui-test@example.com
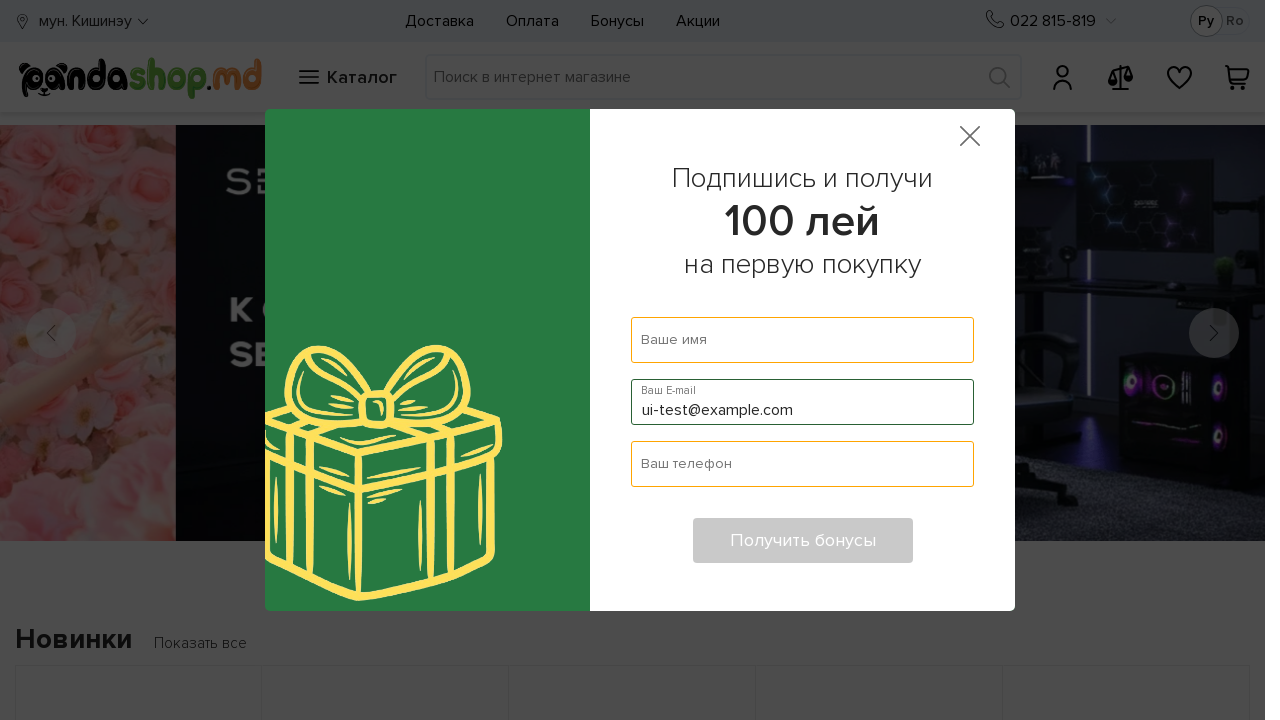

Verified form field input value matches test value
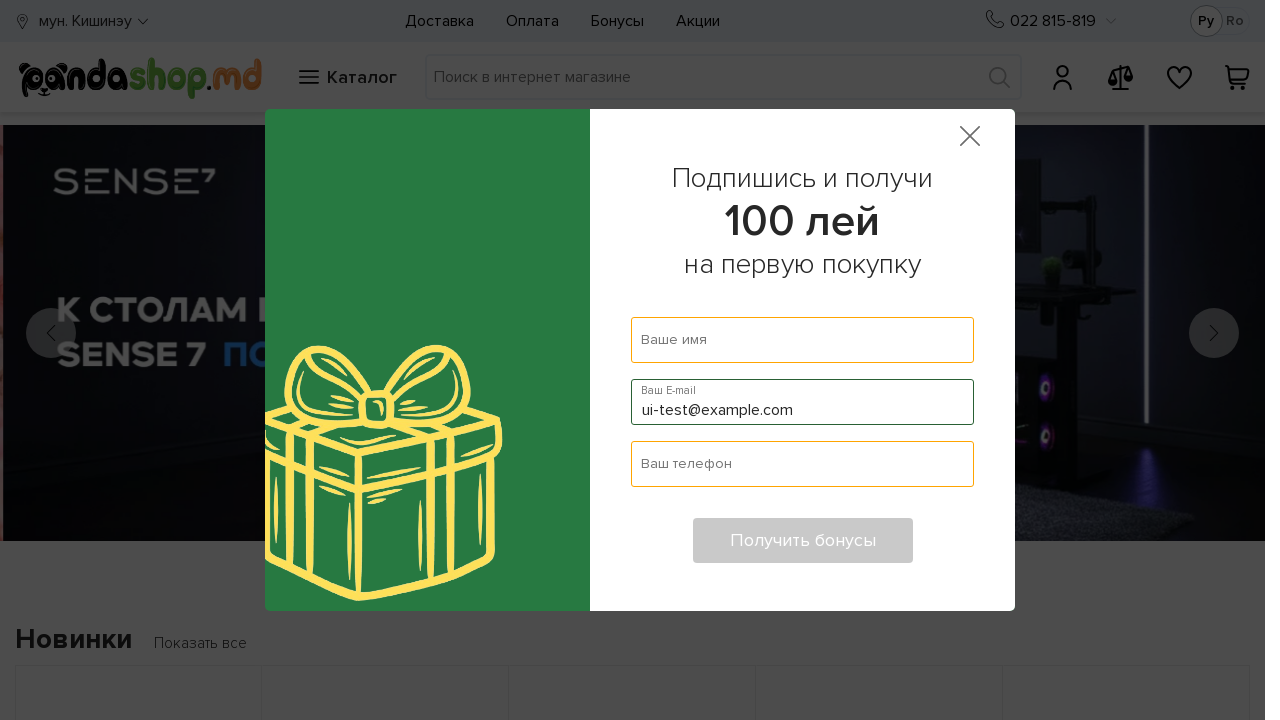

Cleared form field input on input[name*="email"] >> nth=0
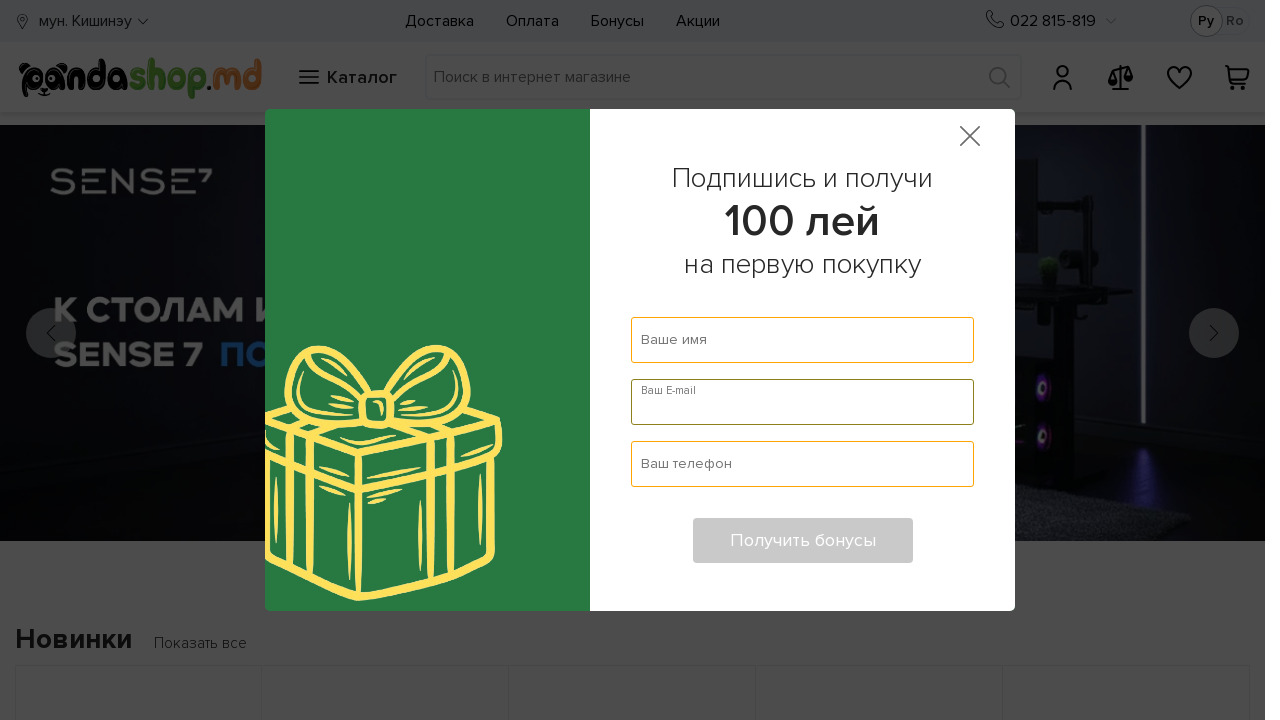

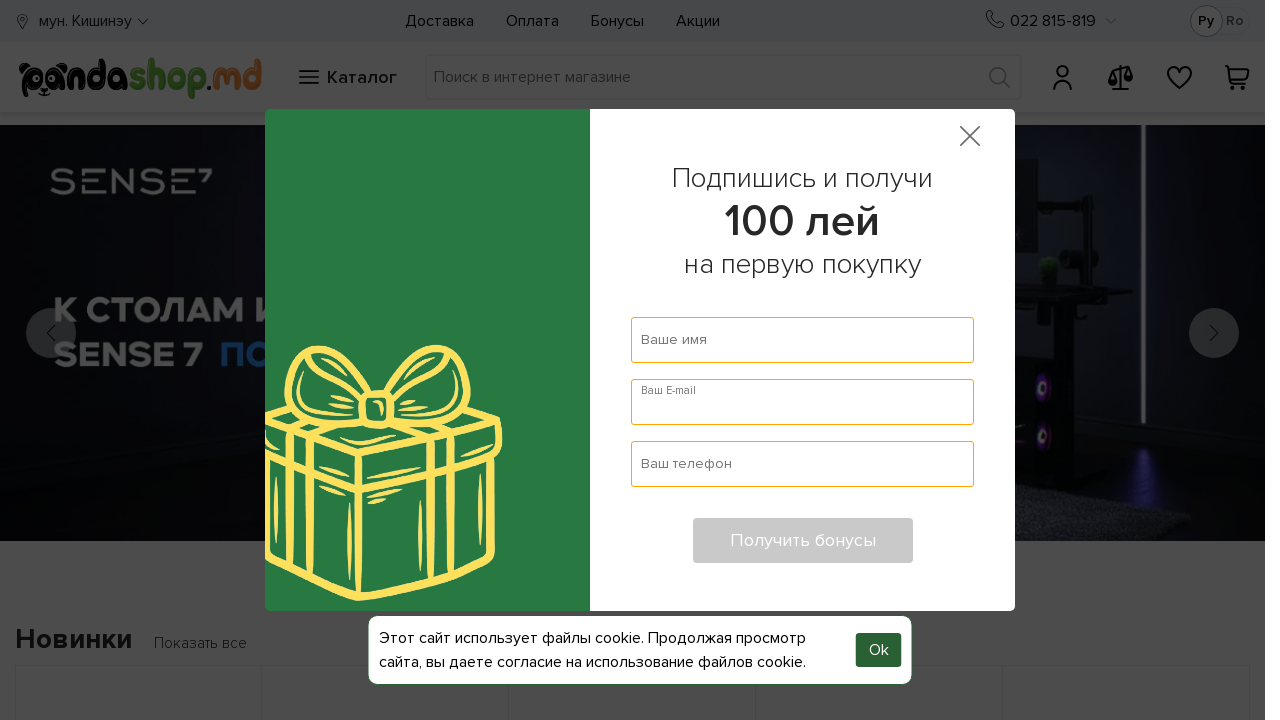